Tests filling disabled form fields using JavaScript execution to bypass the disabled attribute

Starting URL: https://demoapps.qspiders.com/ui?scenario=1

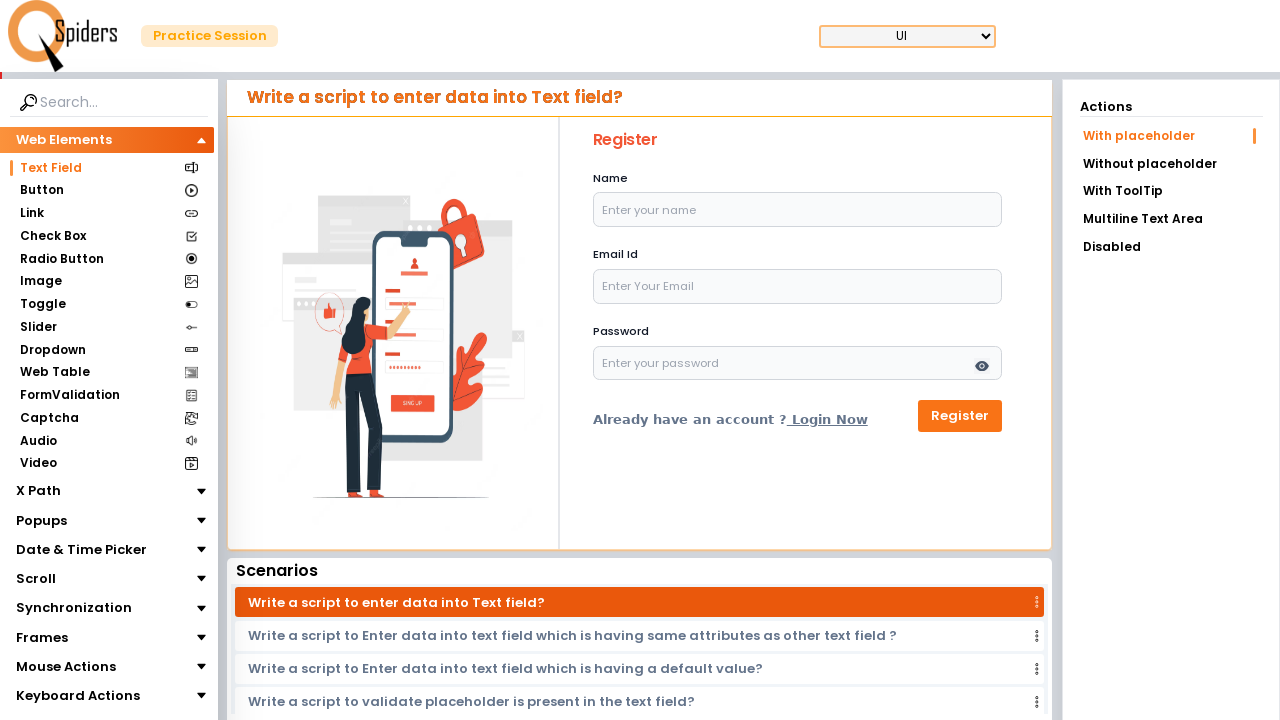

Clicked on the Disabled option in the navigation at (1171, 247) on xpath=//li[text()='Disabled']
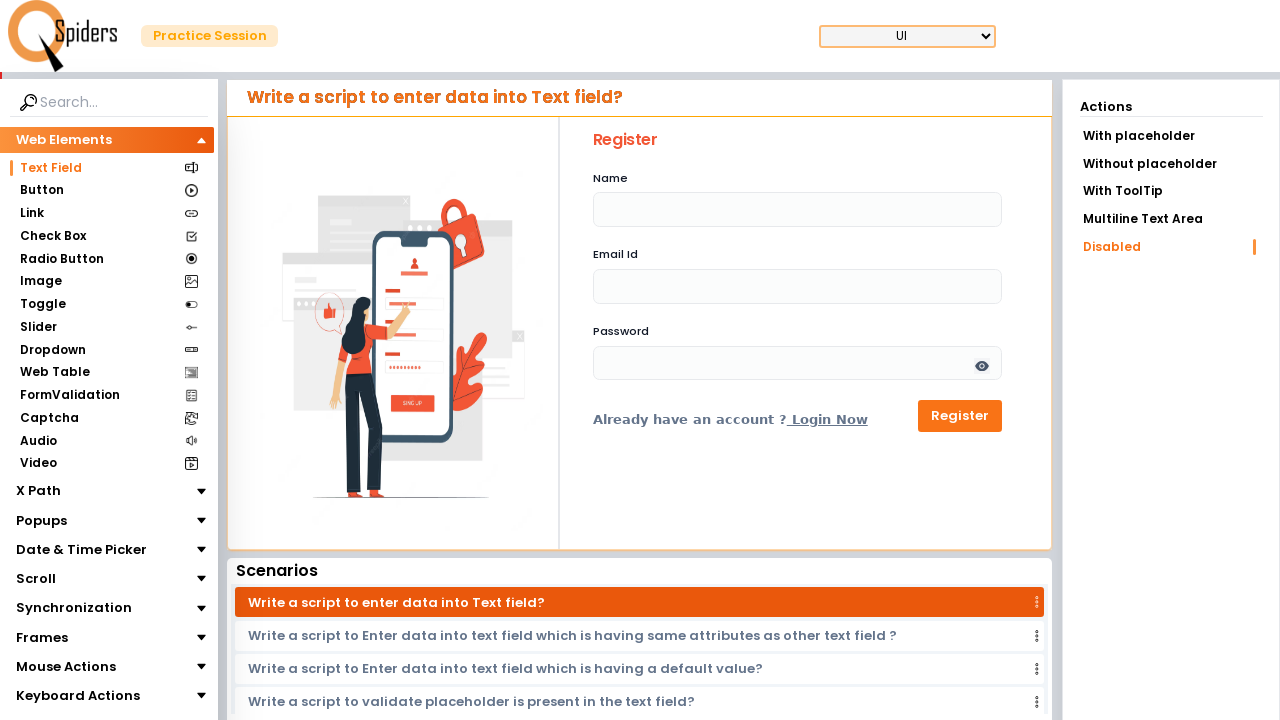

Filled name field with 'John Smith' using JavaScript execution
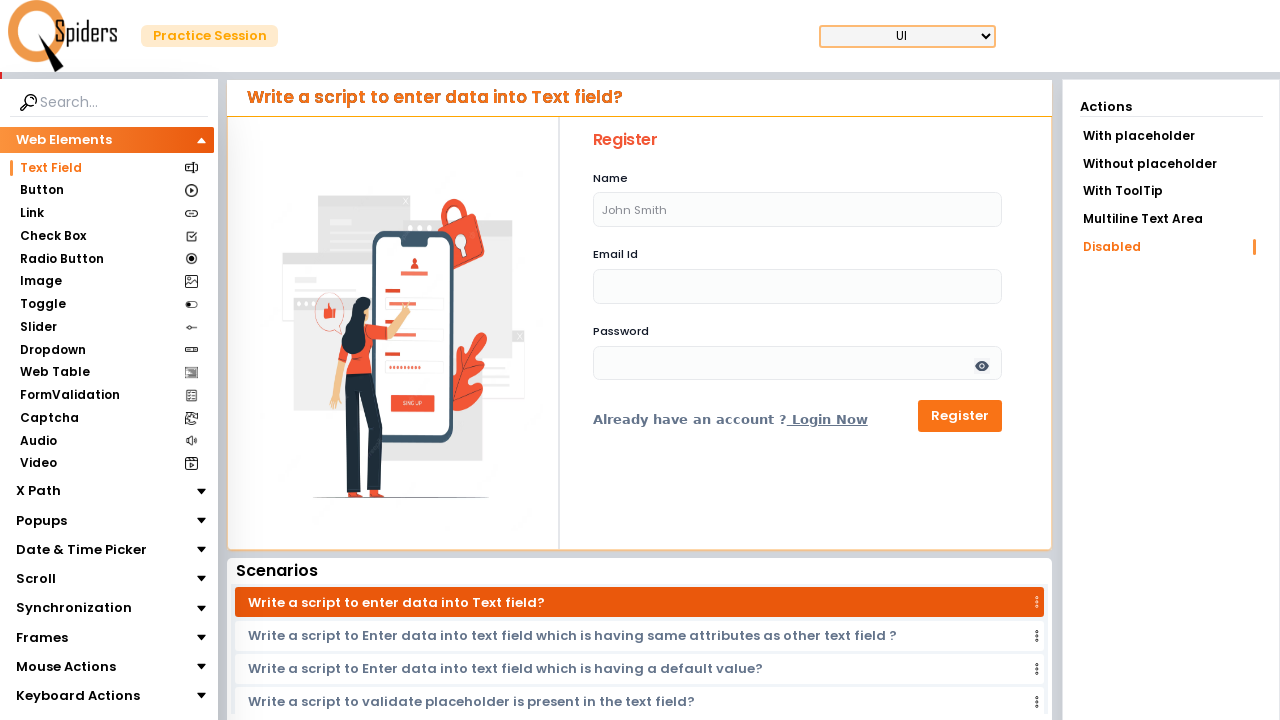

Filled email field with 'john.smith@example.com' using JavaScript execution
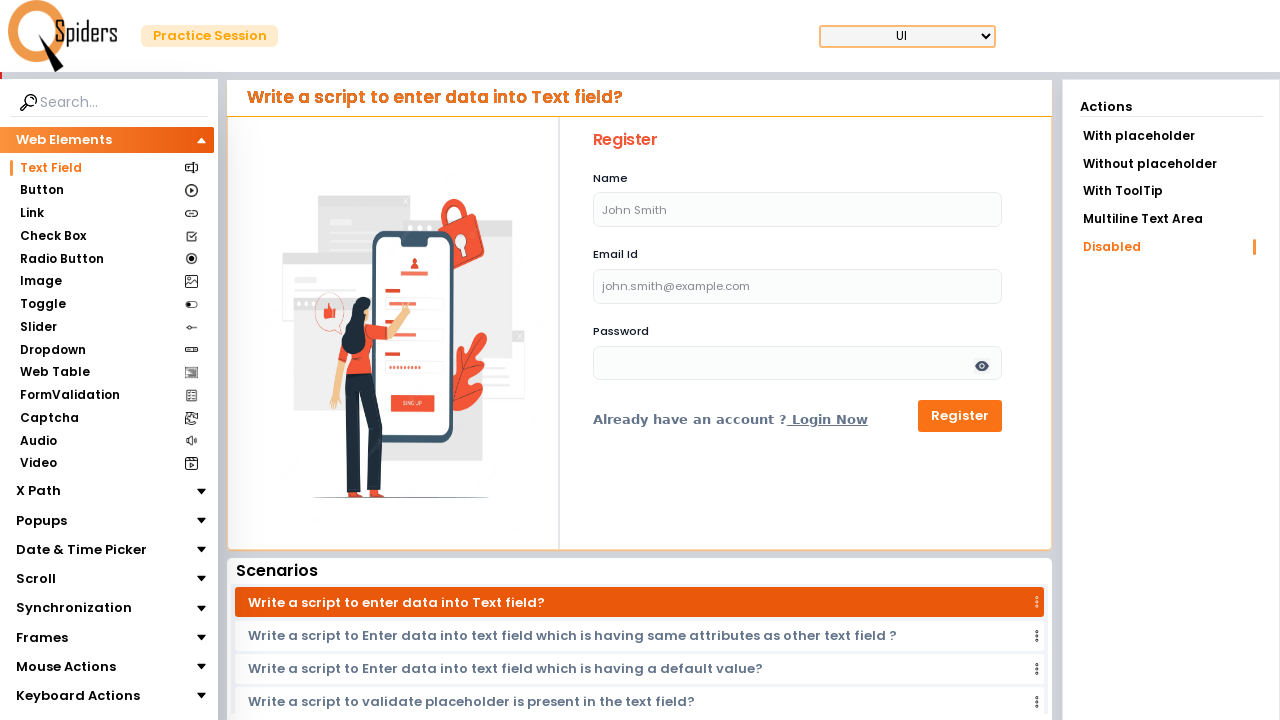

Filled password field with 'SecurePass123' using JavaScript execution
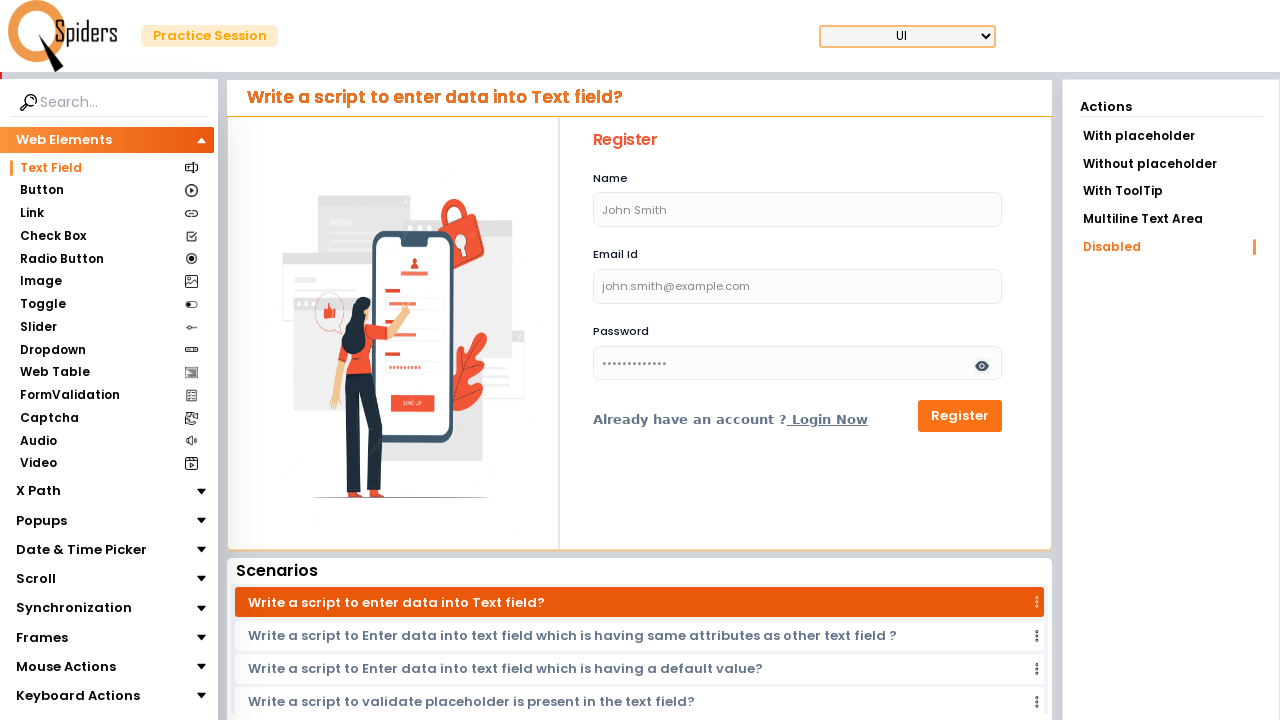

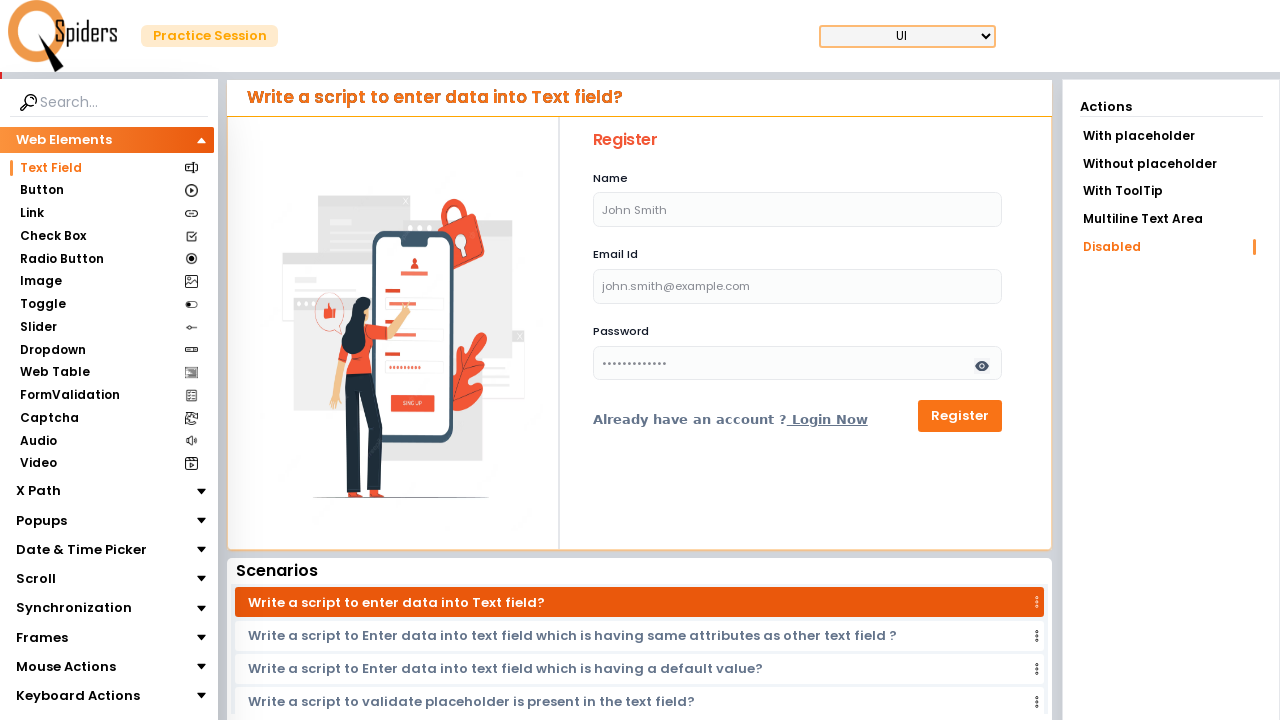